Navigates to GoDaddy homepage and validates the page title and URL

Starting URL: https://www.godaddy.com/

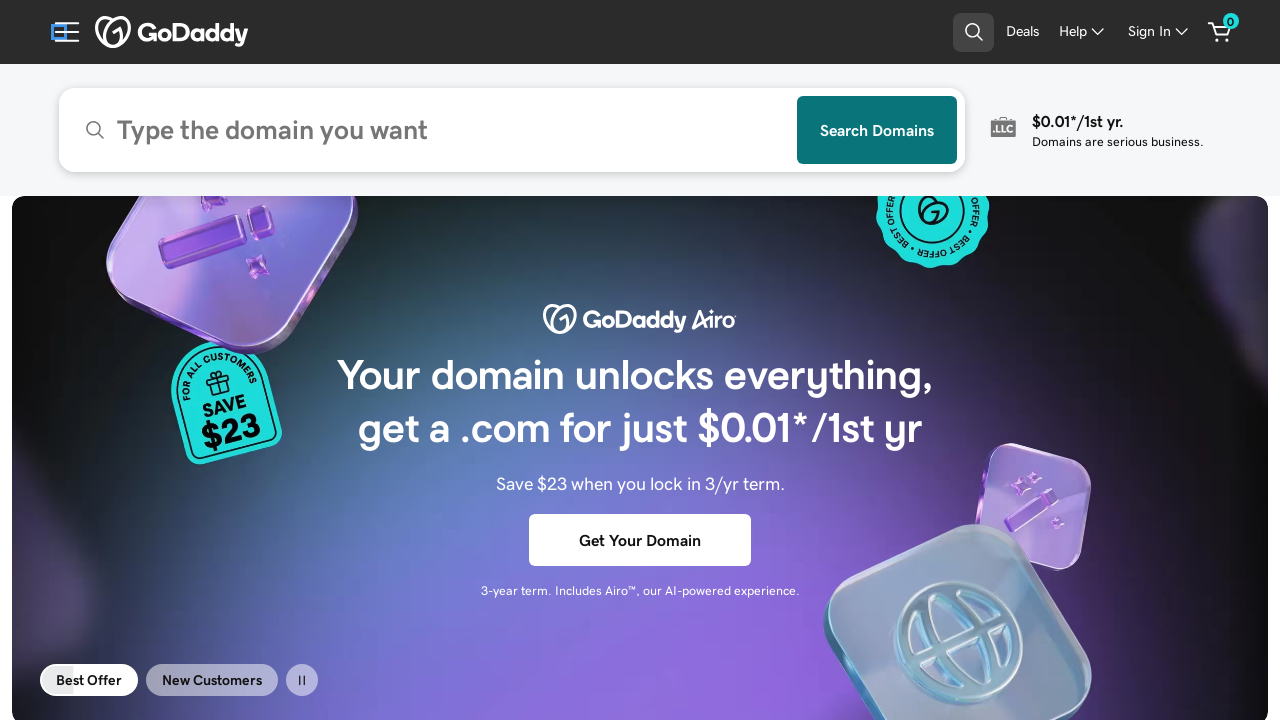

Retrieved page title
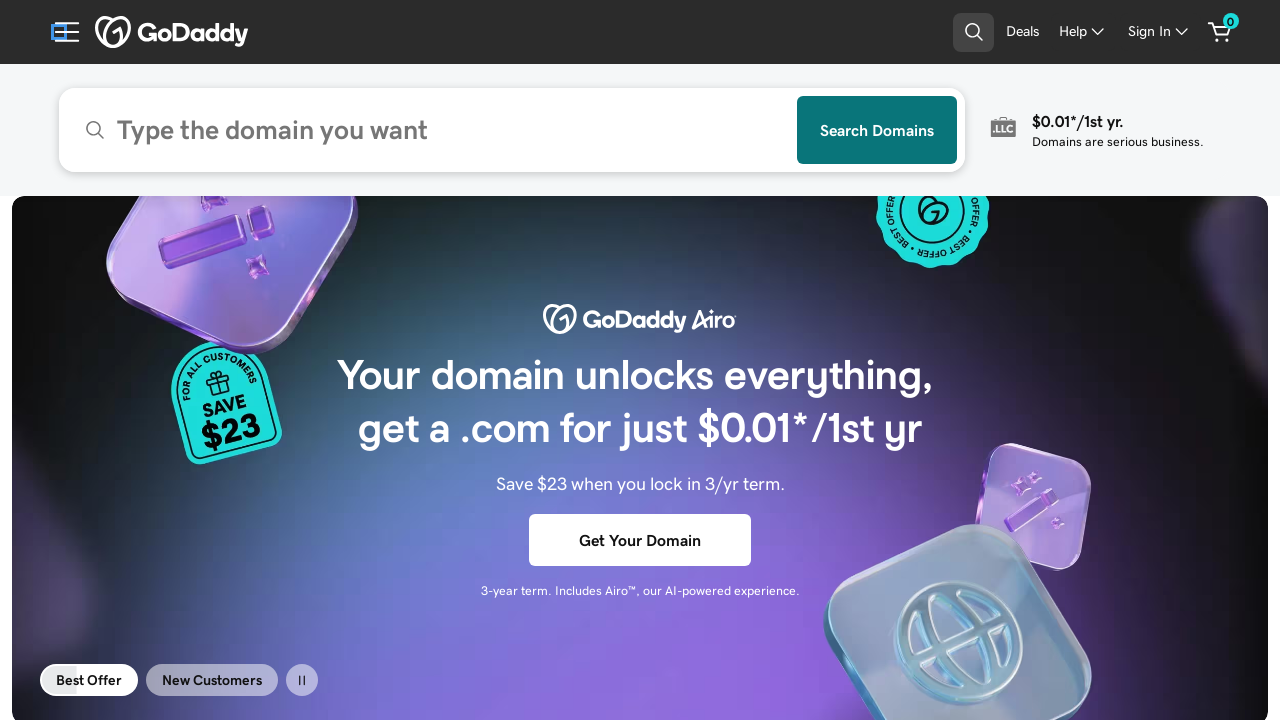

Validated page title matches expected value
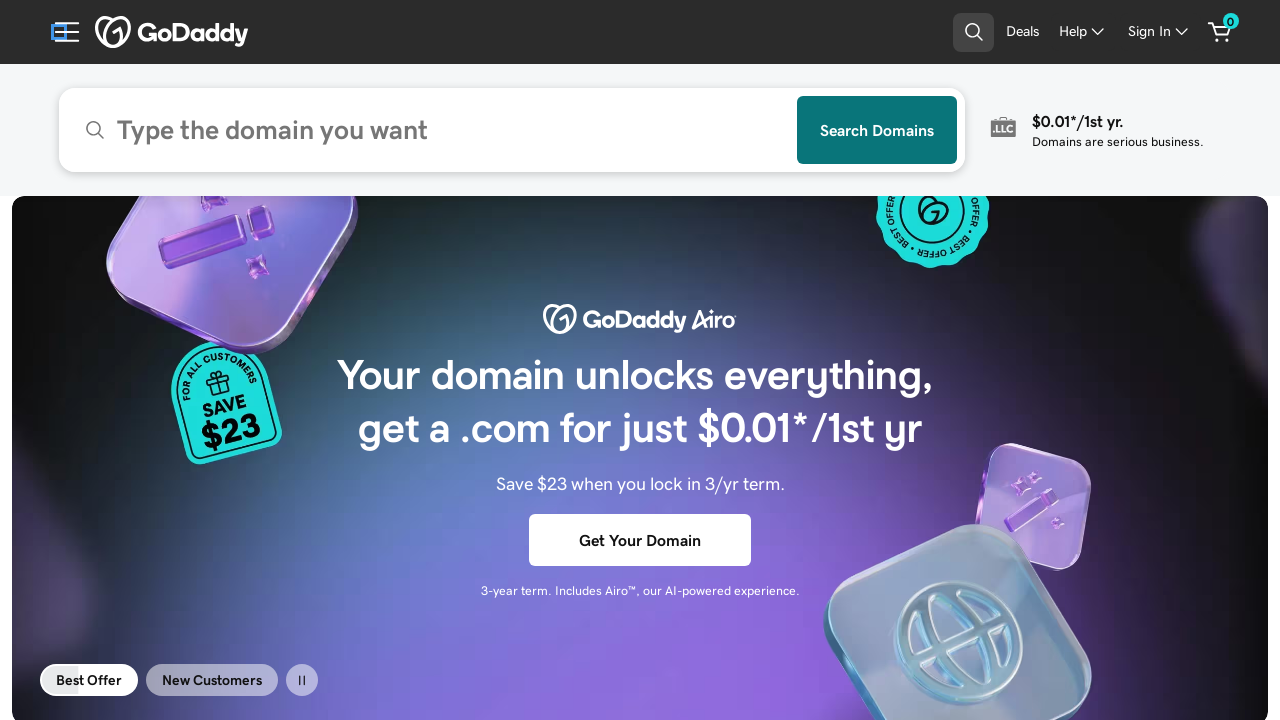

Retrieved current page URL
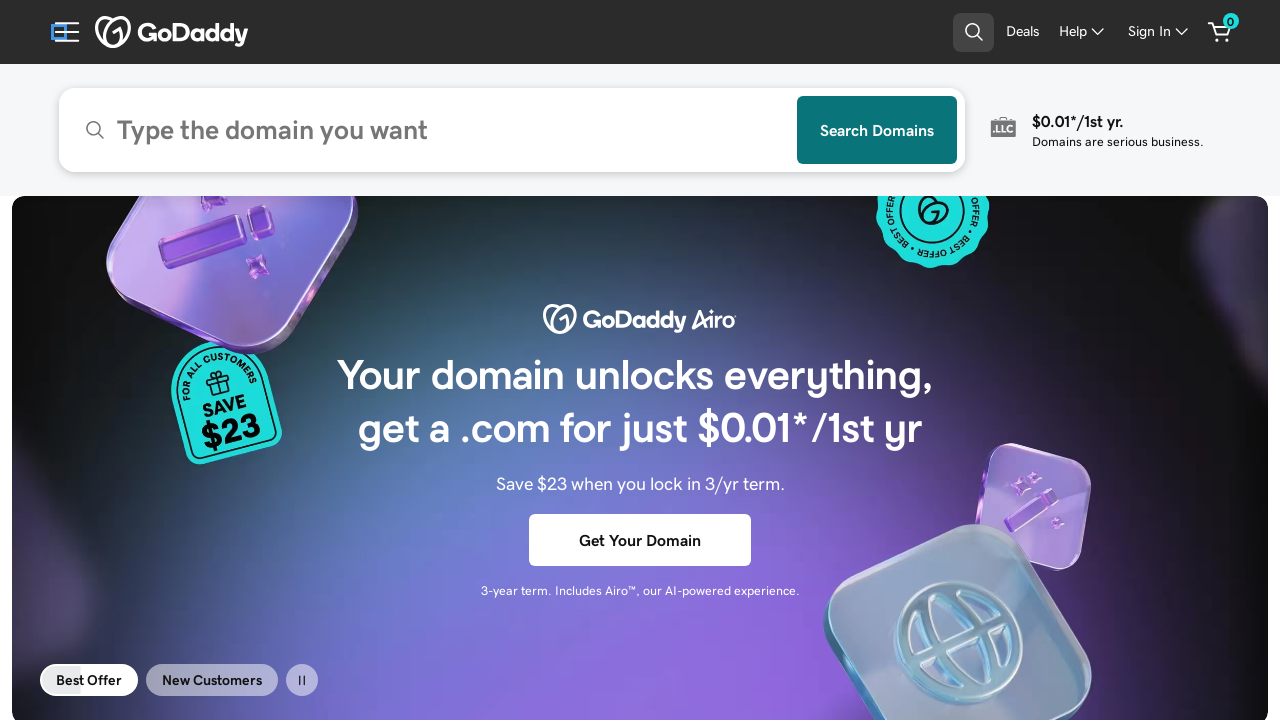

Validated page URL matches expected value
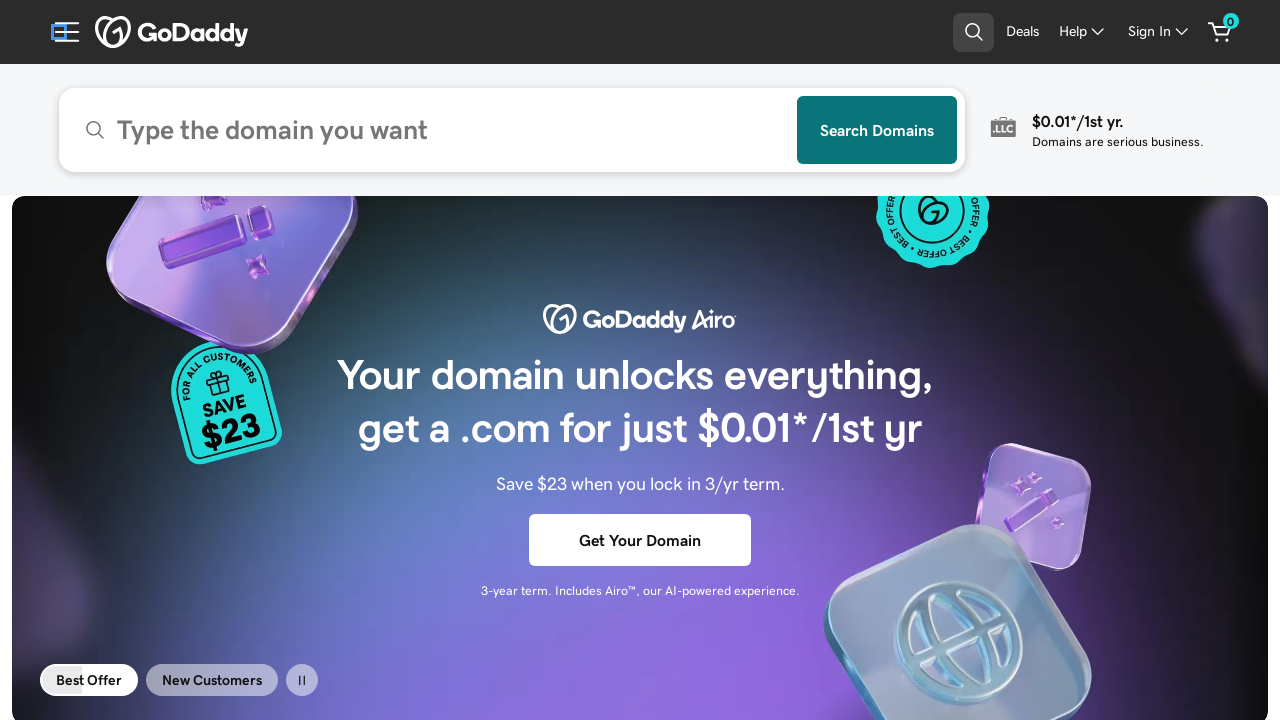

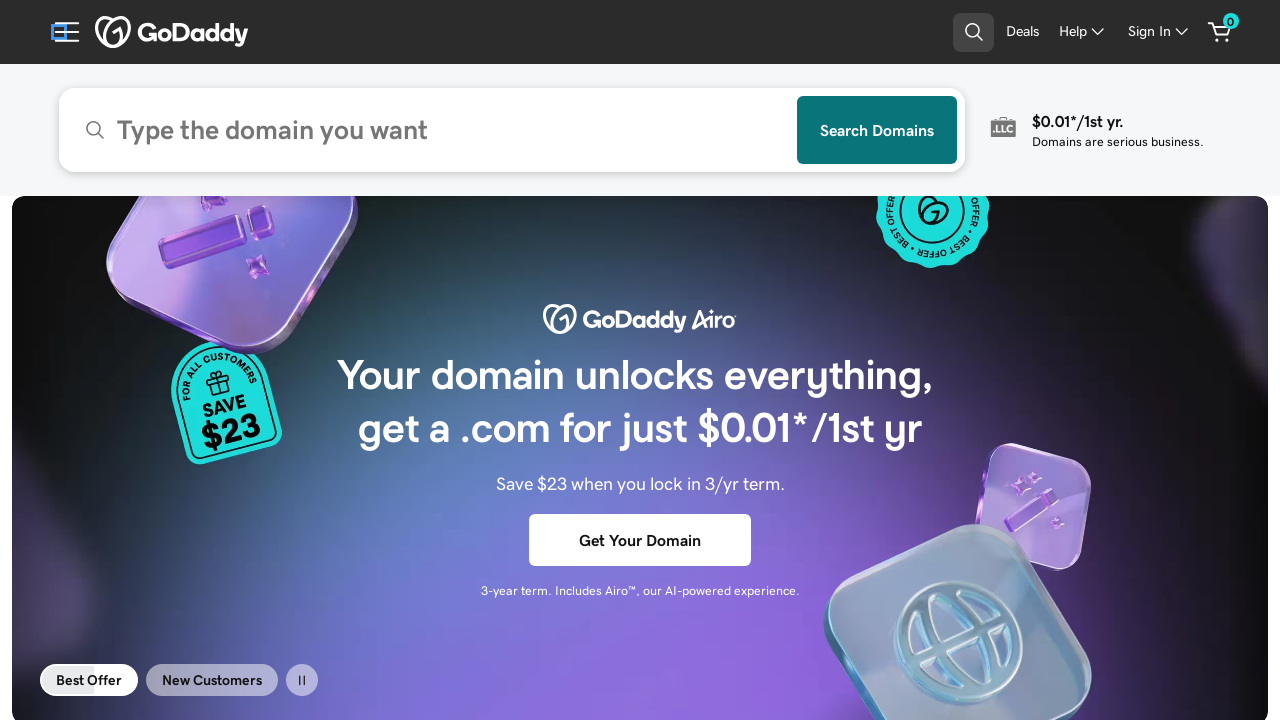